Navigates to a course content page, expands the interview questions section, and performs a right-click context menu action on the CTS Interview Question link

Starting URL: http://greenstech.in/selenium-course-content.html

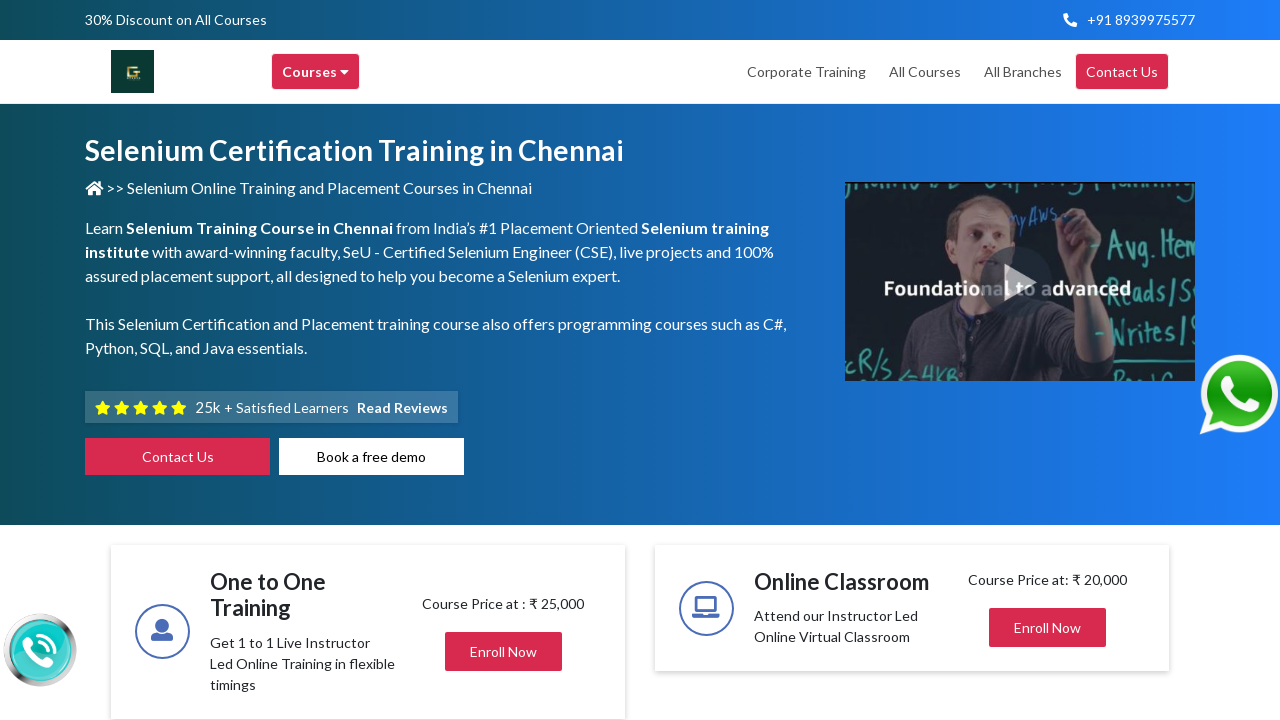

Clicked interview questions accordion to expand it at (1048, 361) on #interview-question-accordion
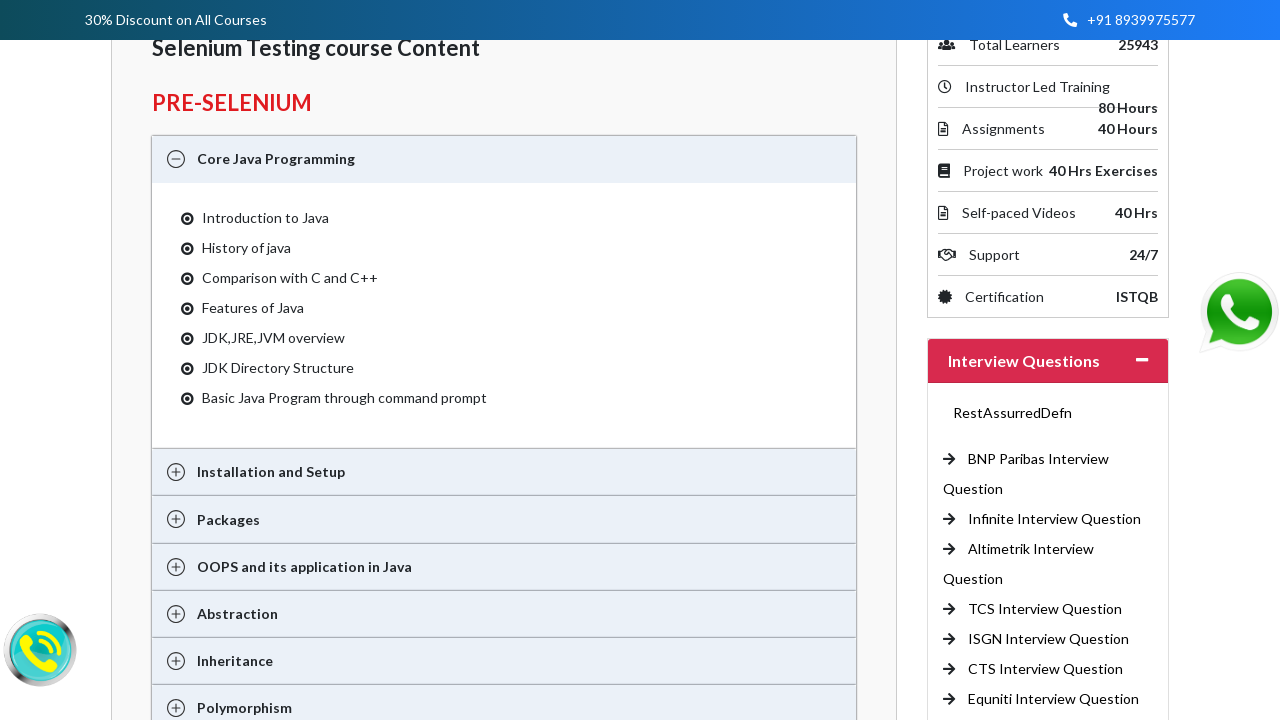

Right-clicked on CTS Interview Question link to open context menu at (1046, 669) on //a[text()='CTS Interview Question ']
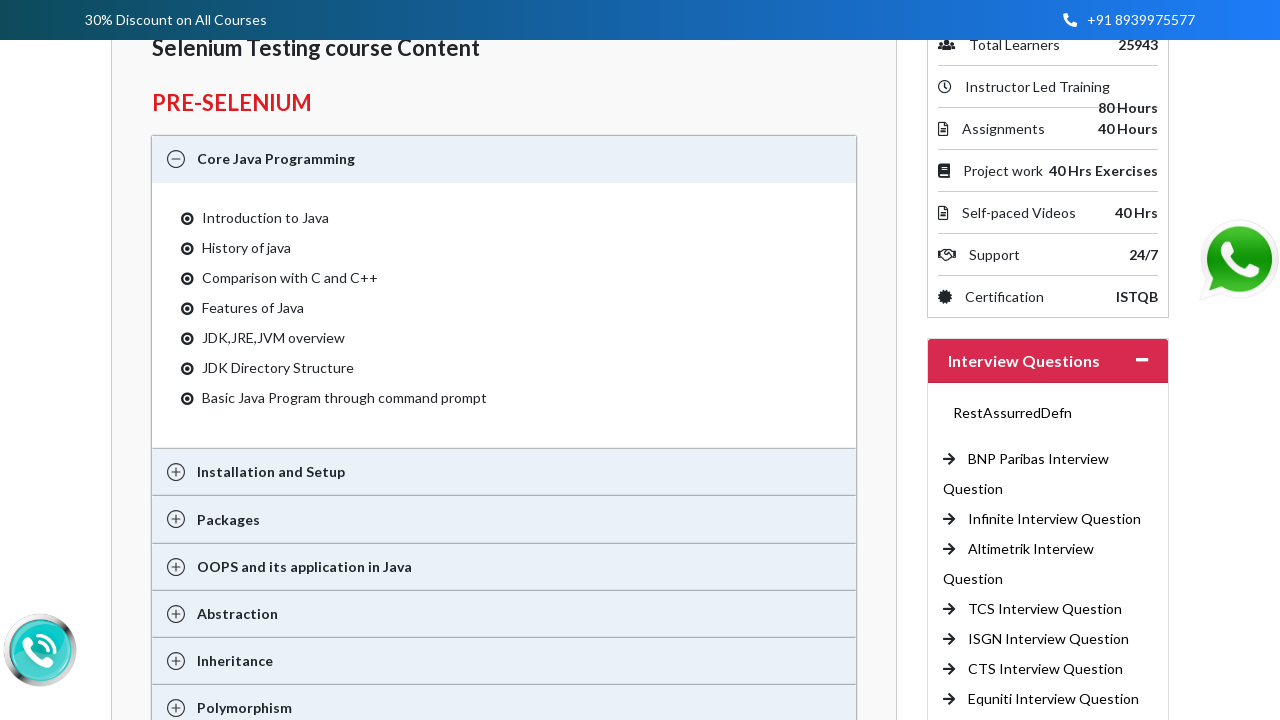

Pressed arrow down to navigate context menu
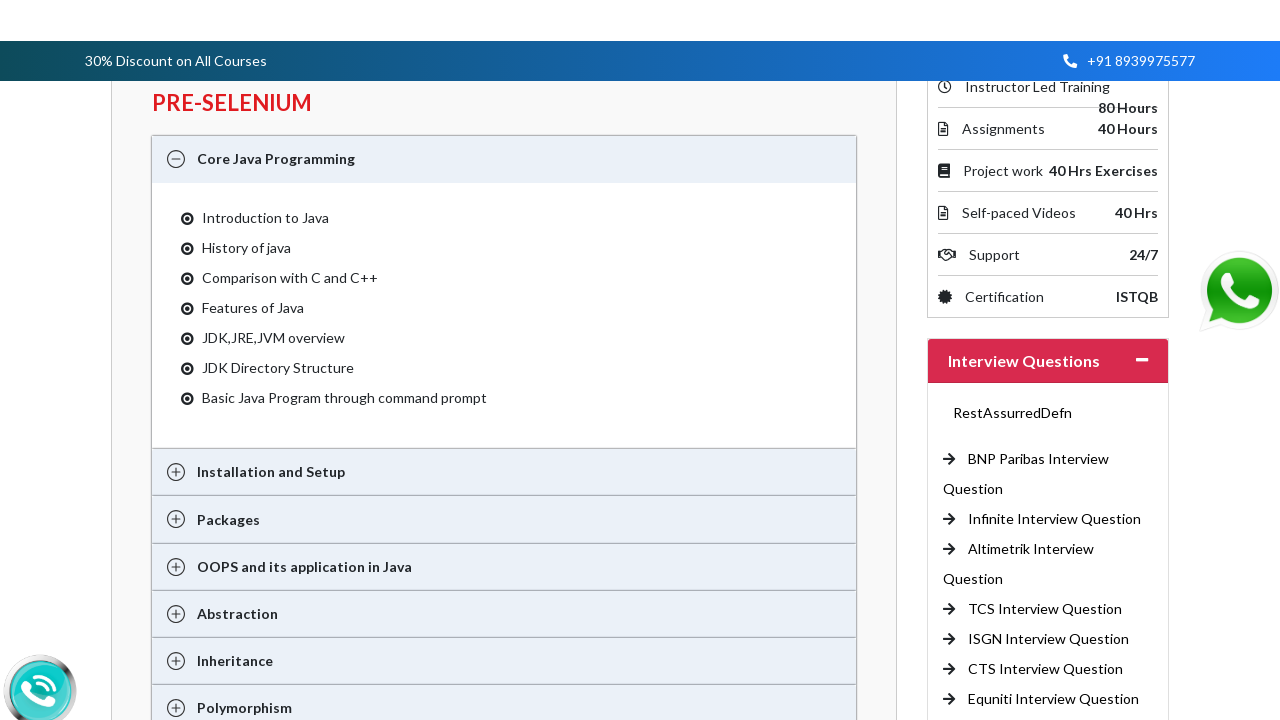

Pressed enter to select context menu option
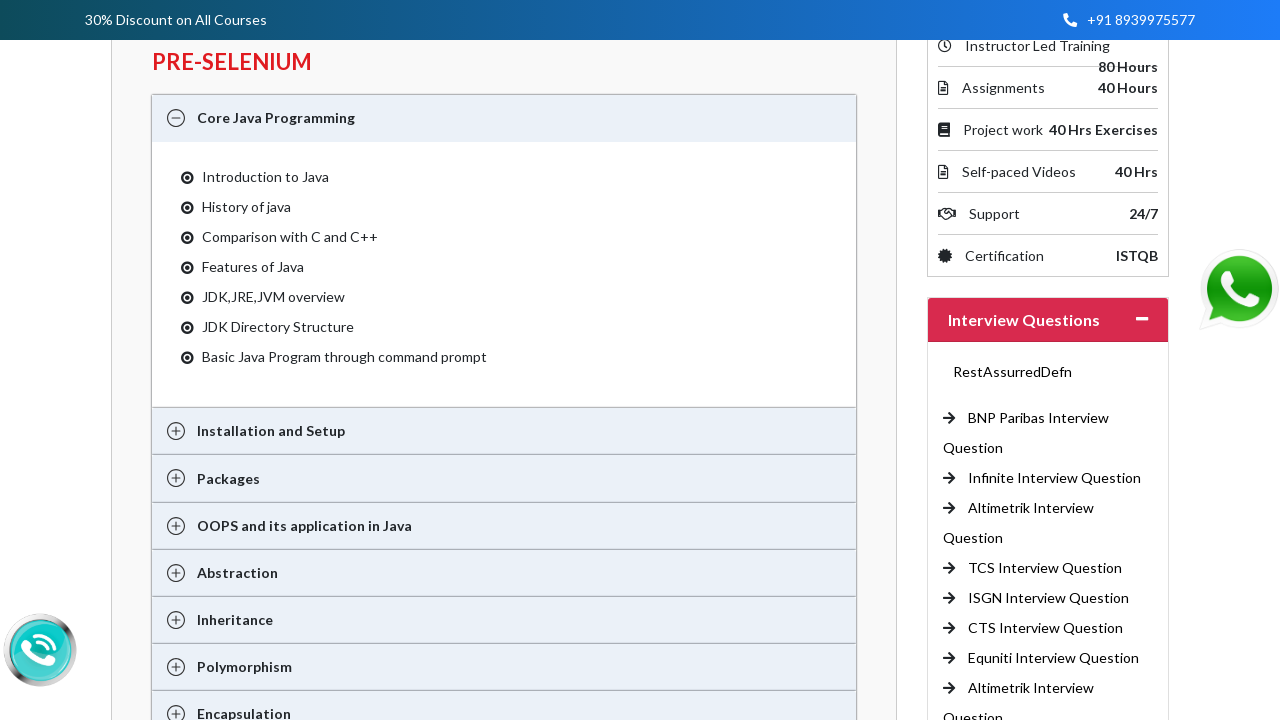

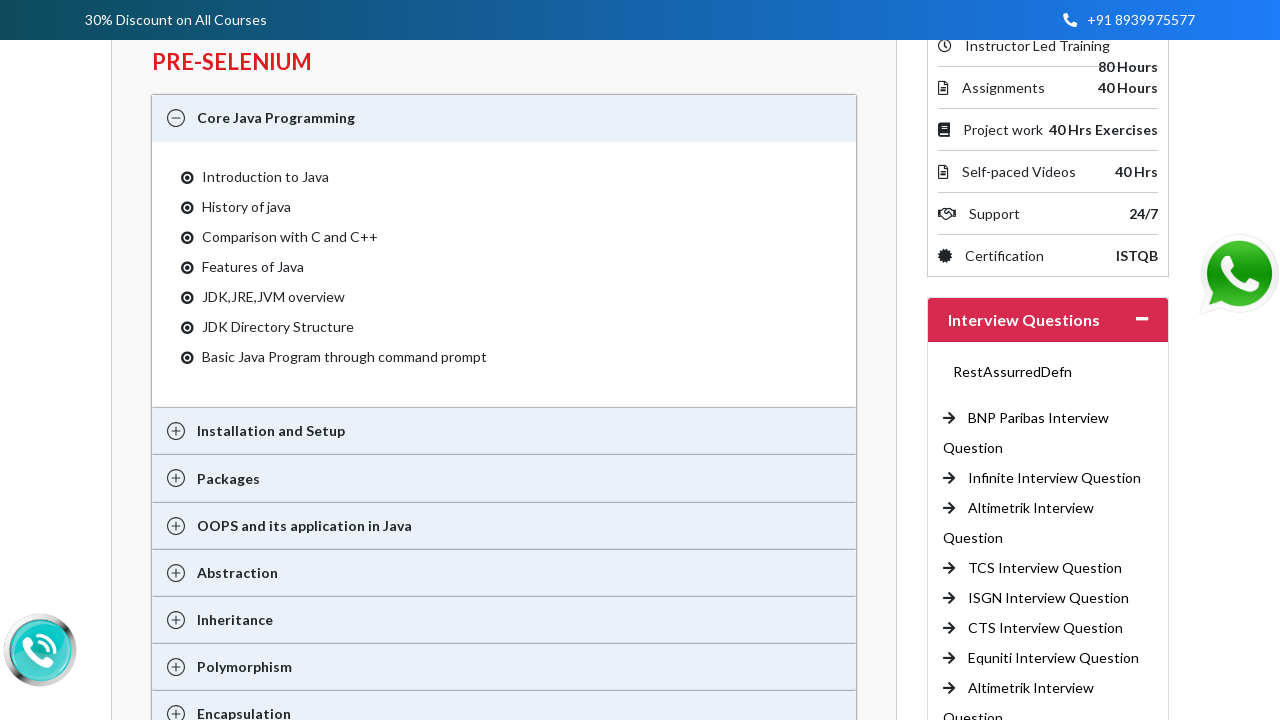